Tests JavaScript alert handling by clicking a button that triggers an alert and accepting it

Starting URL: https://the-internet.herokuapp.com/javascript_alerts

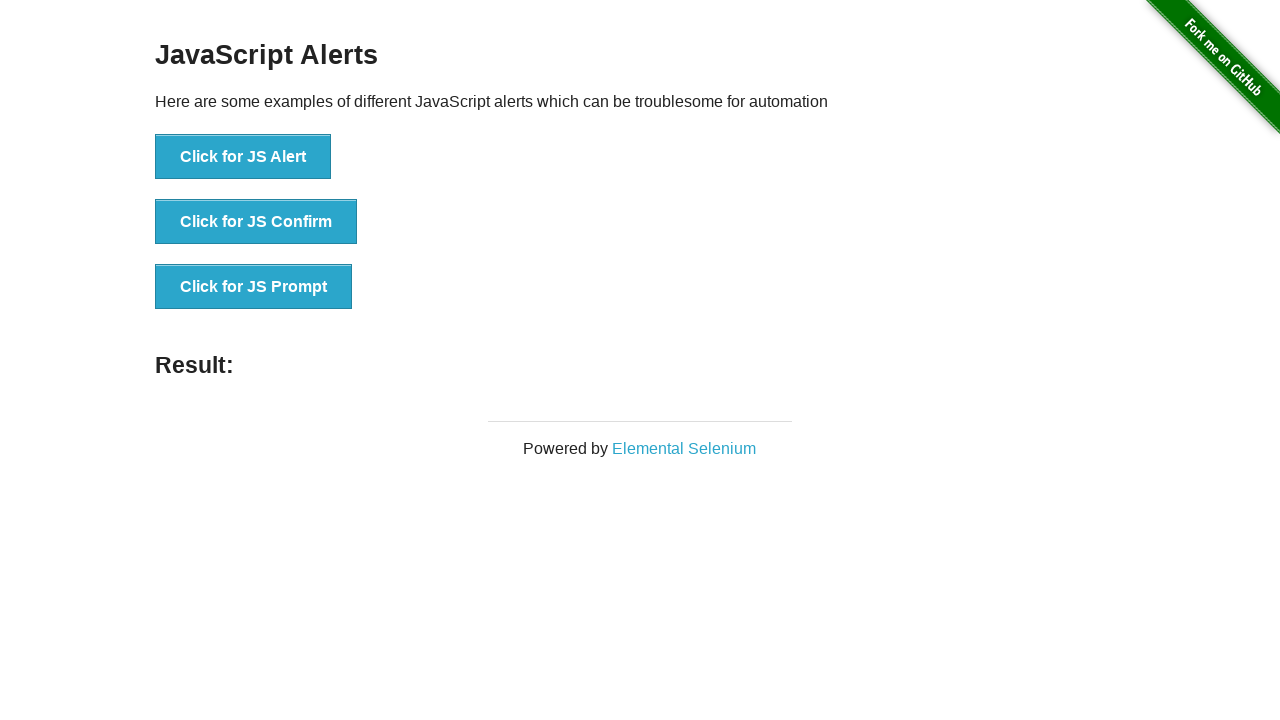

Clicked button to trigger JavaScript alert at (243, 157) on xpath=//button[@onclick='jsAlert()']
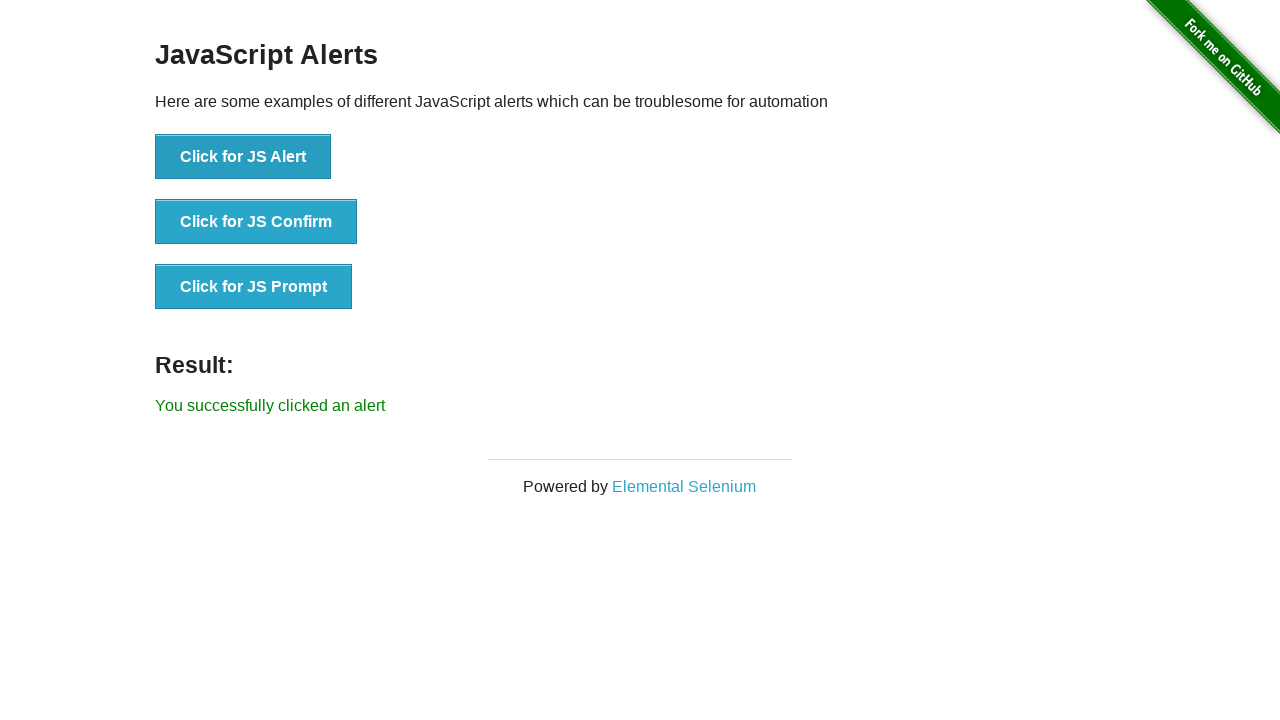

Set up dialog handler to accept alerts
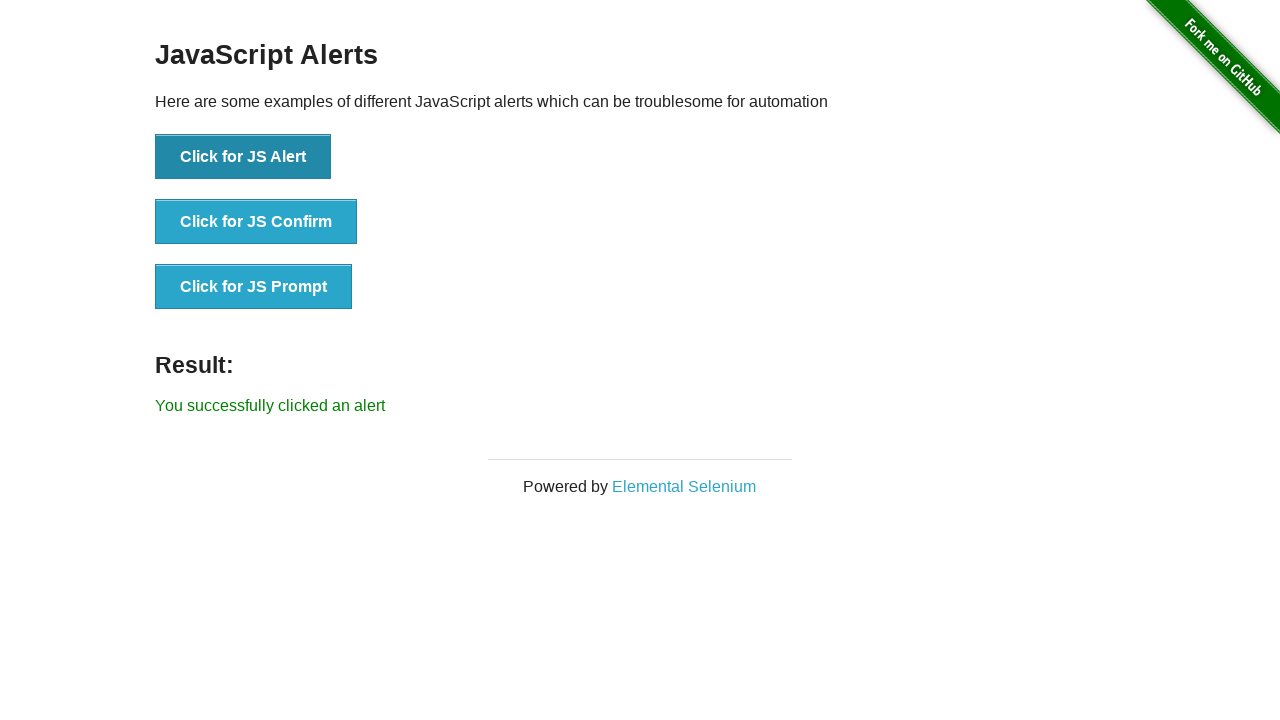

Verified success message appeared after accepting alert
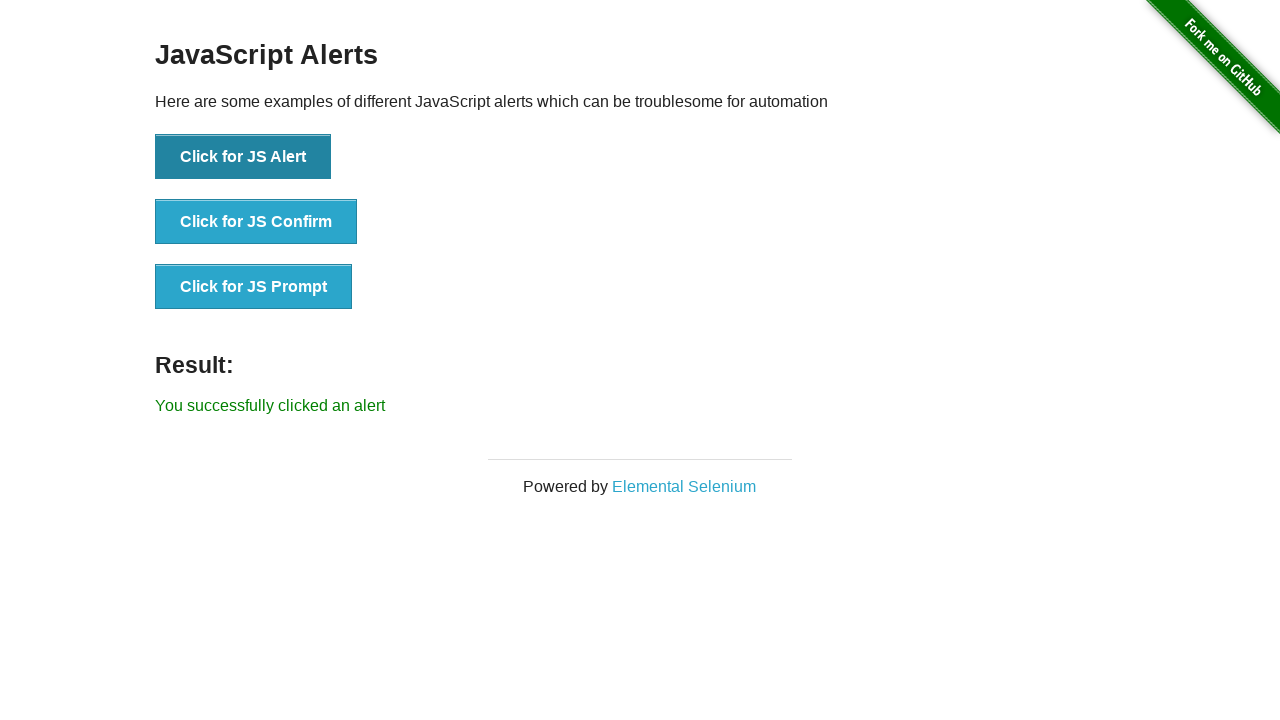

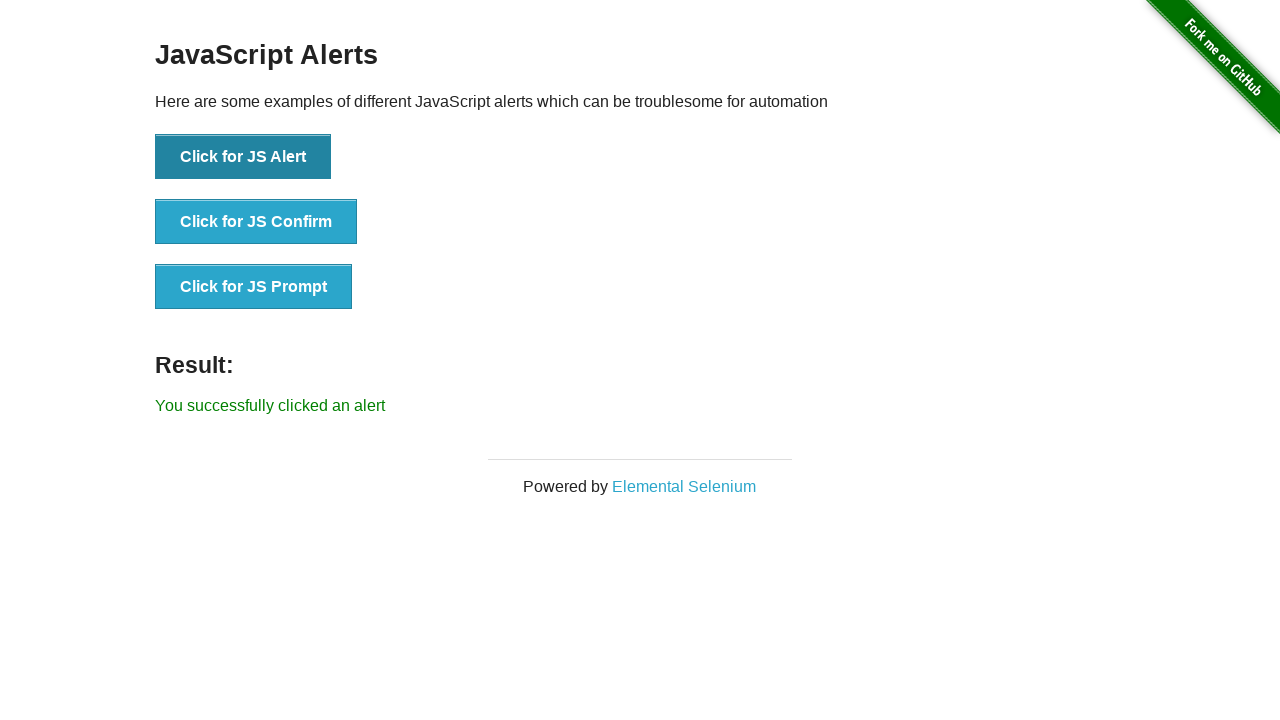